Tests interacting with a JavaScript prompt dialog by entering text and verifying the result

Starting URL: https://the-internet.herokuapp.com/javascript_alerts

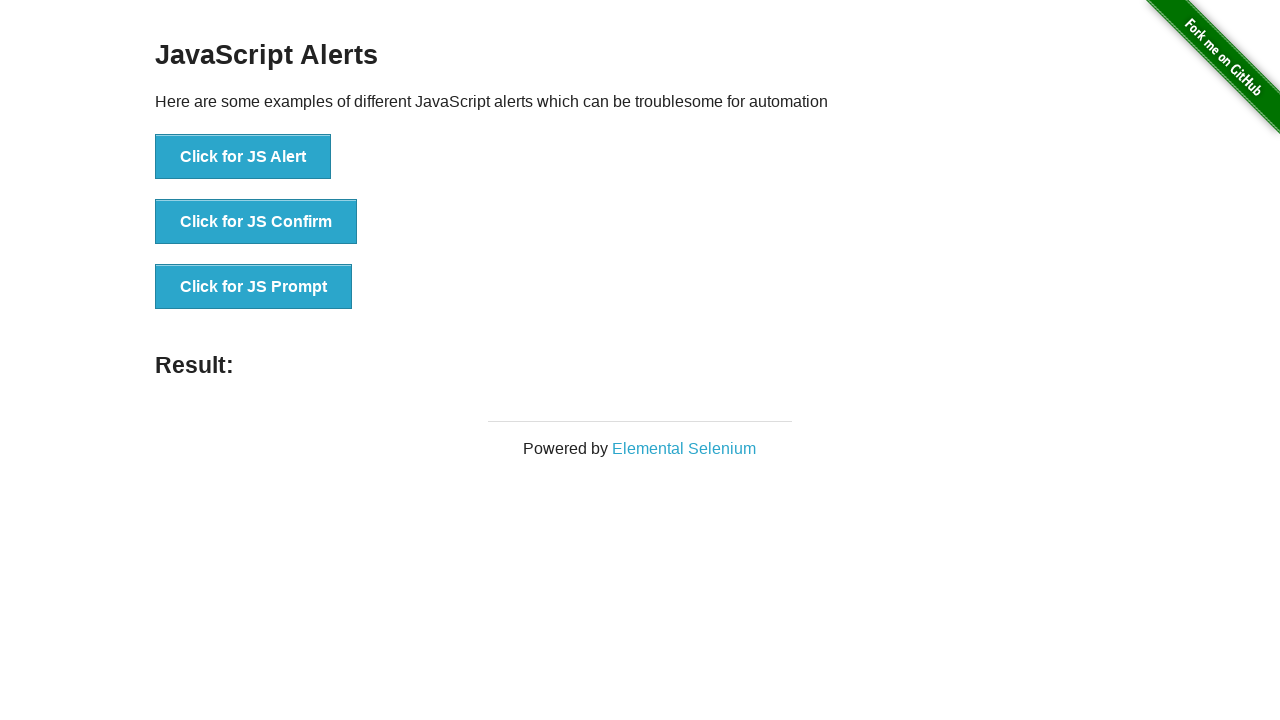

Set up dialog handler to accept prompt with 'test' text
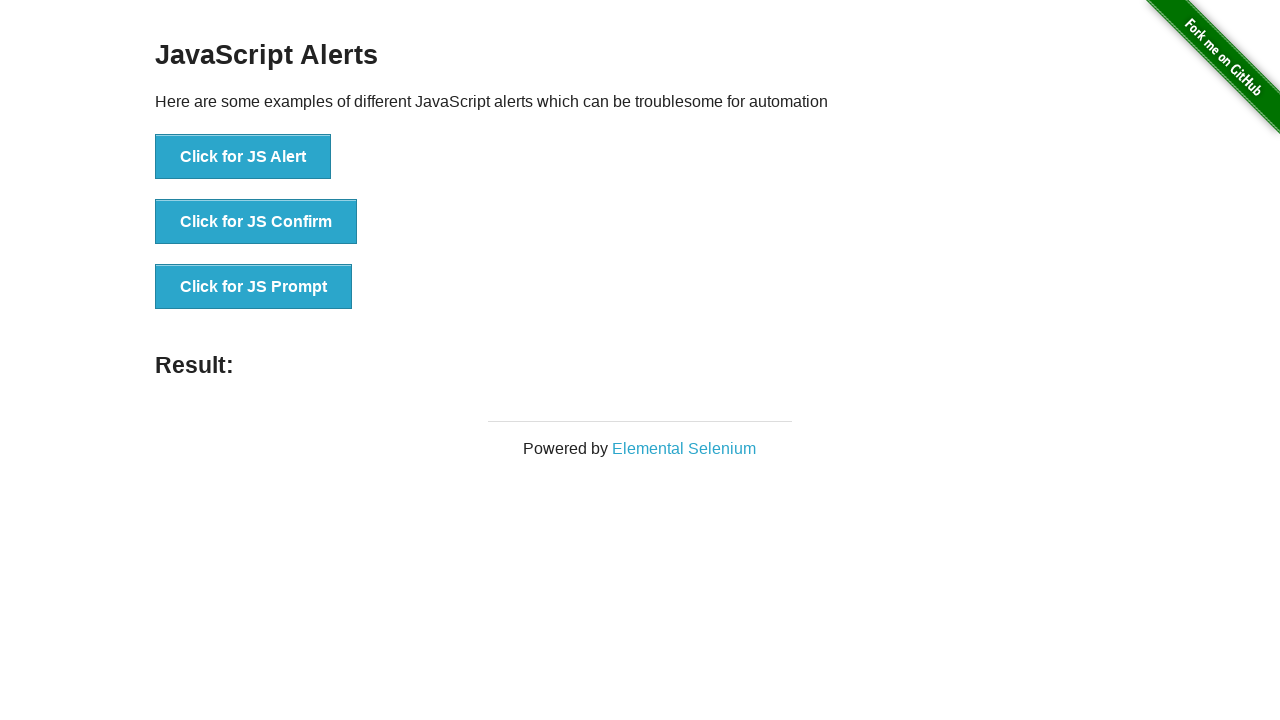

Clicked the JS Prompt button at (254, 287) on button:has-text('Click for JS Prompt')
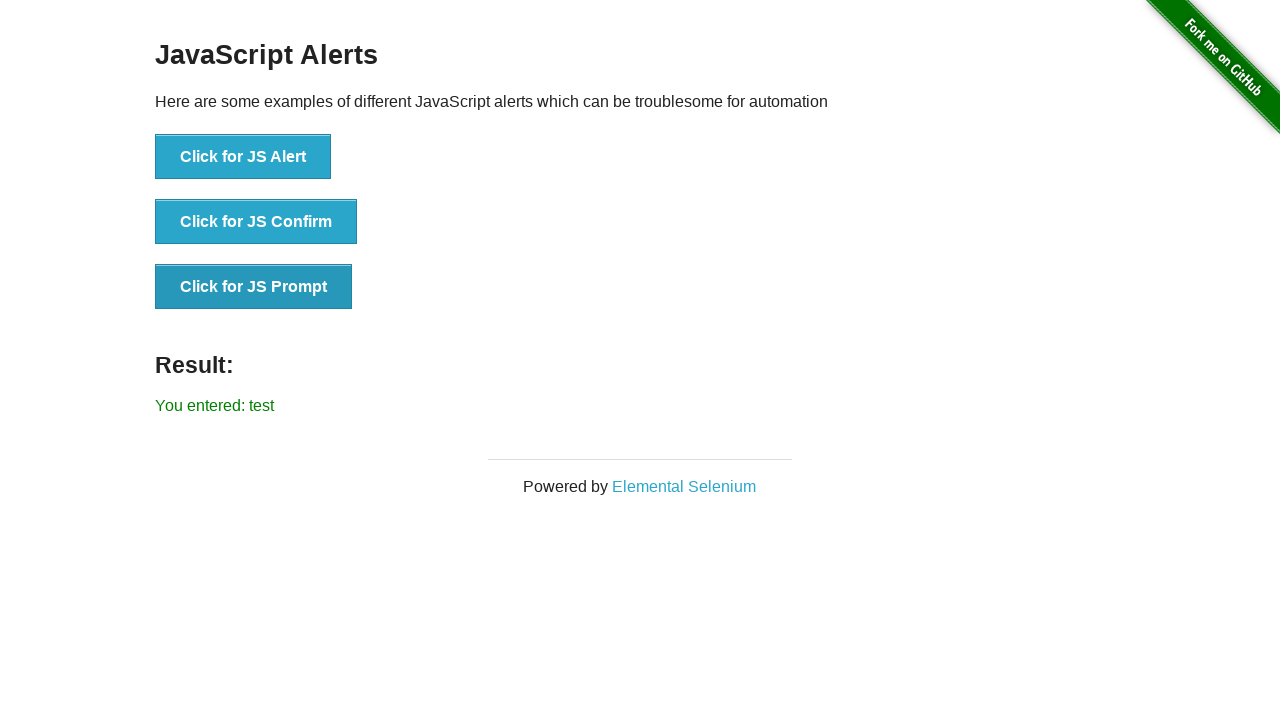

Waited for result element to appear
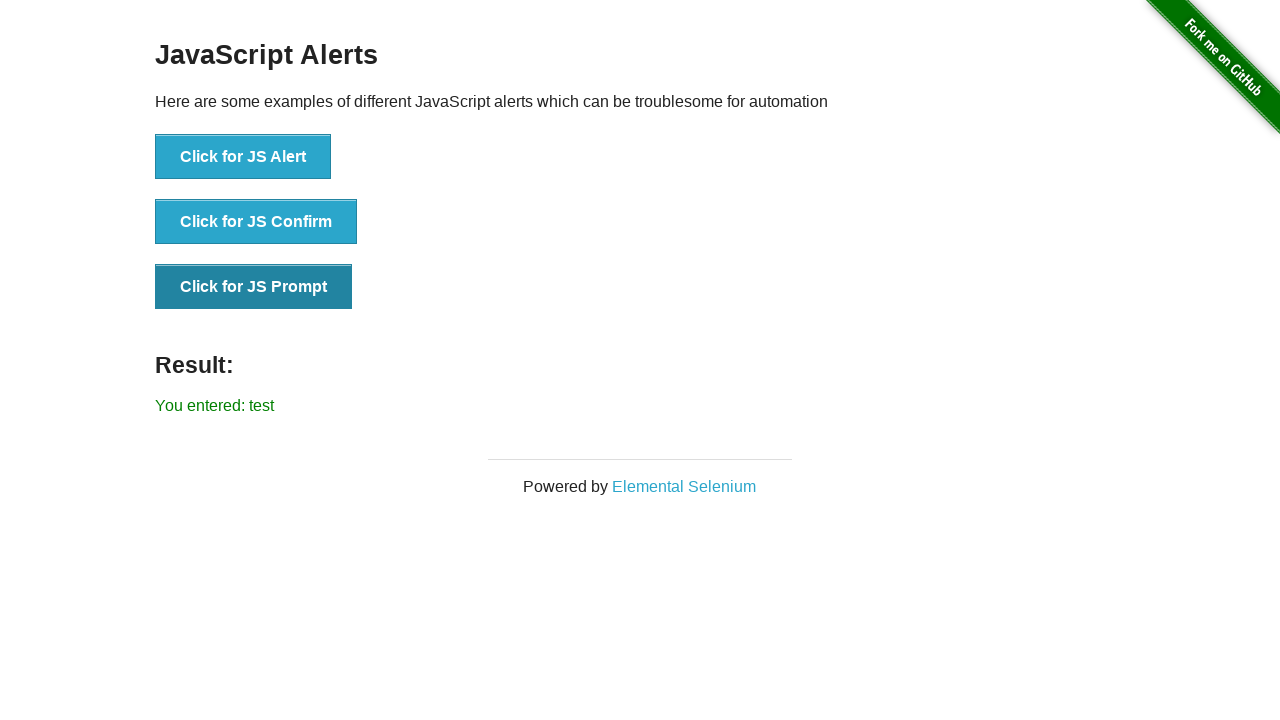

Verified result text displays 'You entered: test'
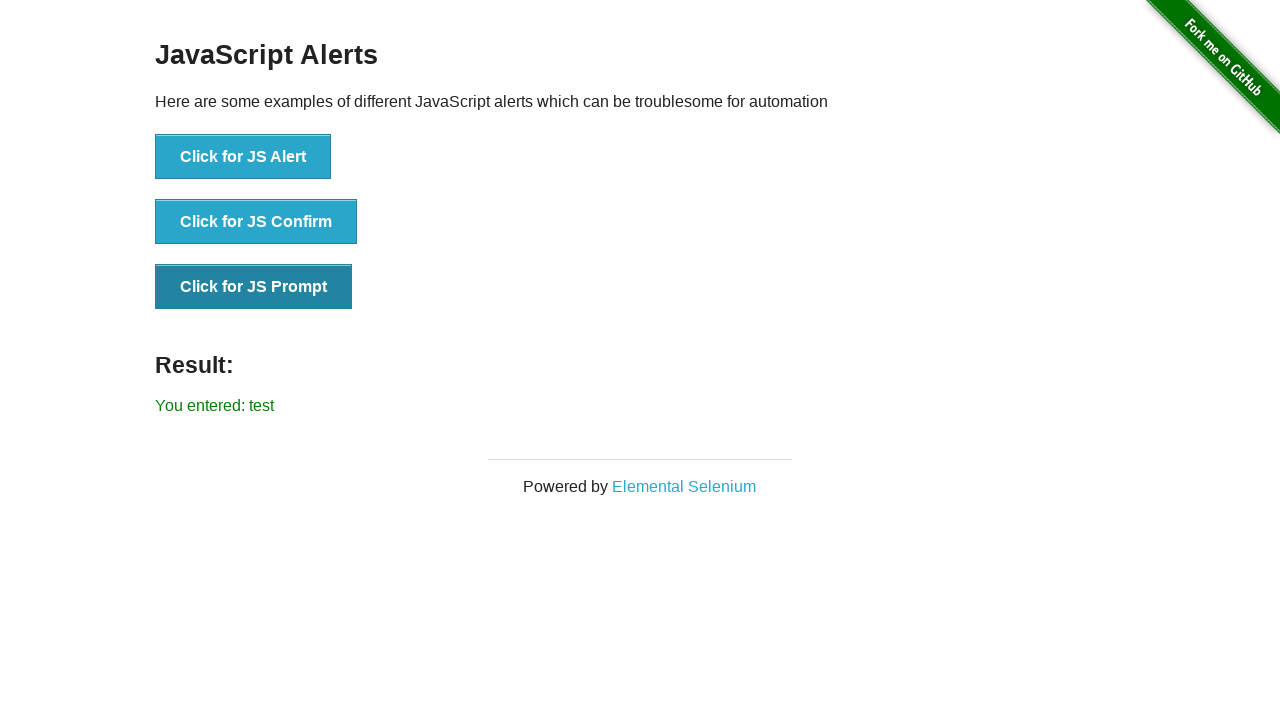

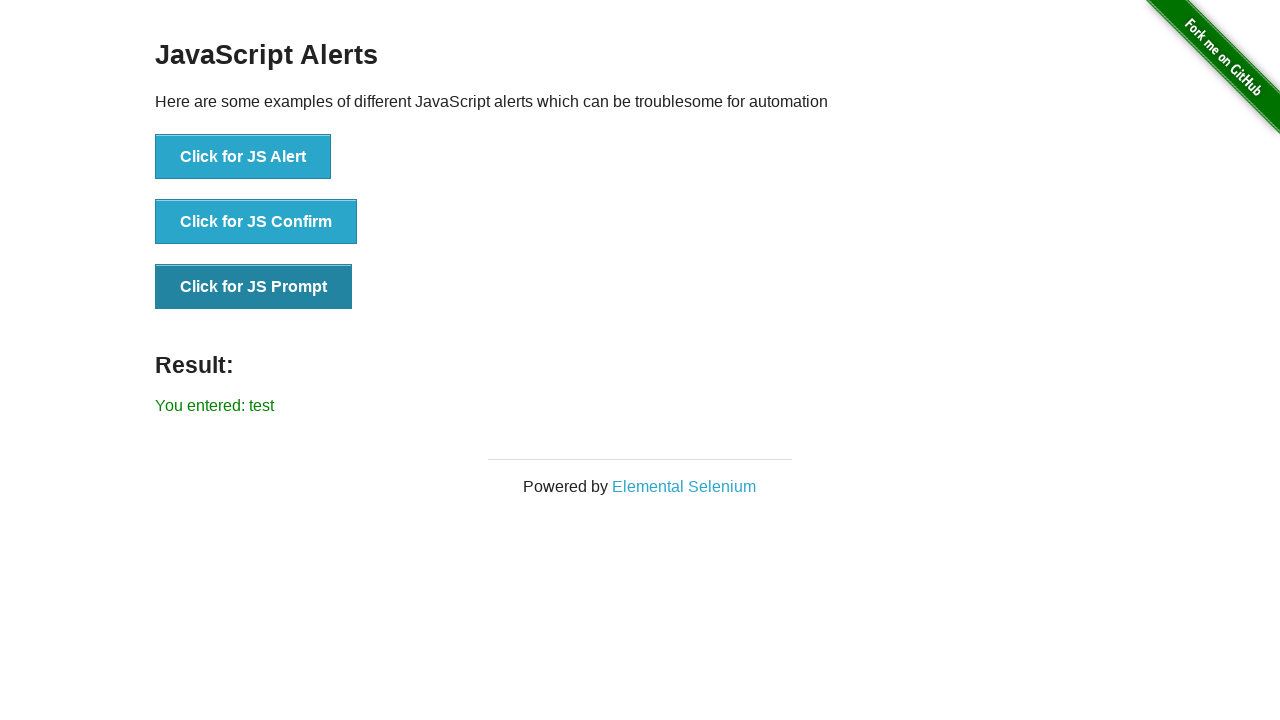